Tests finding and clicking a link by its text, then filling out a form on the resulting page.

Starting URL: http://suninjuly.github.io/find_link_text

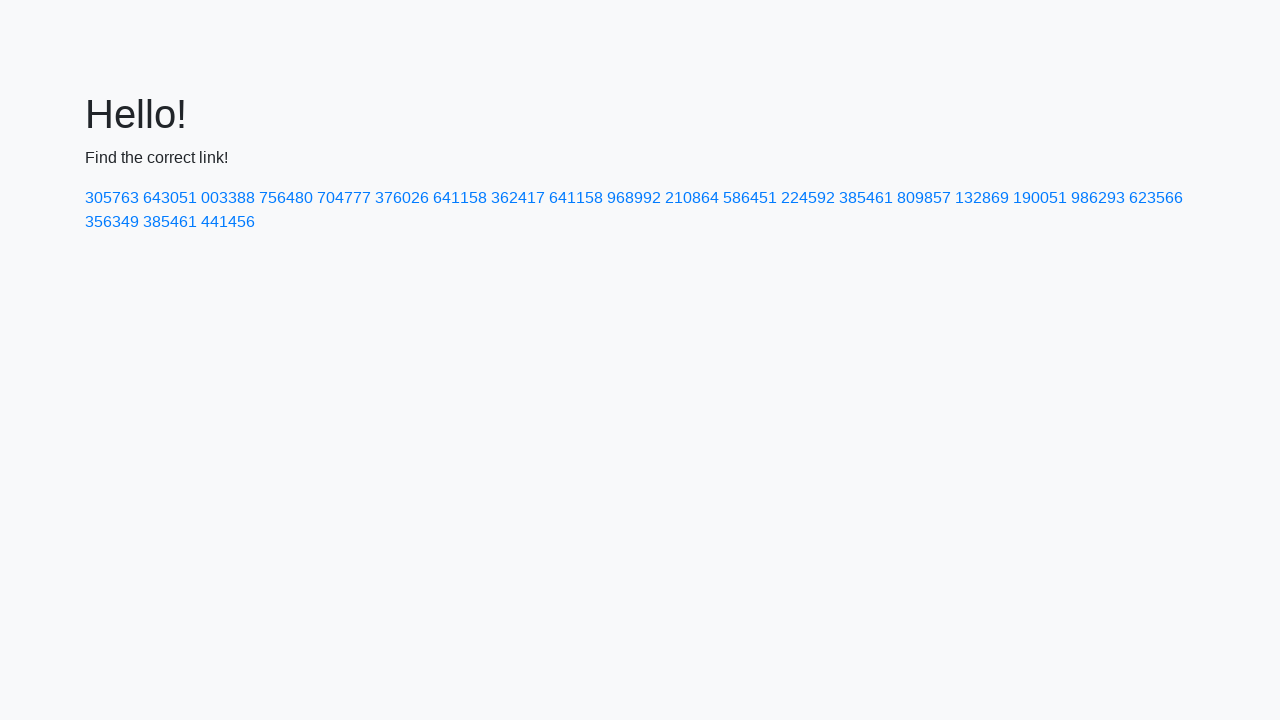

Clicked link with text '224592' at (808, 198) on text=224592
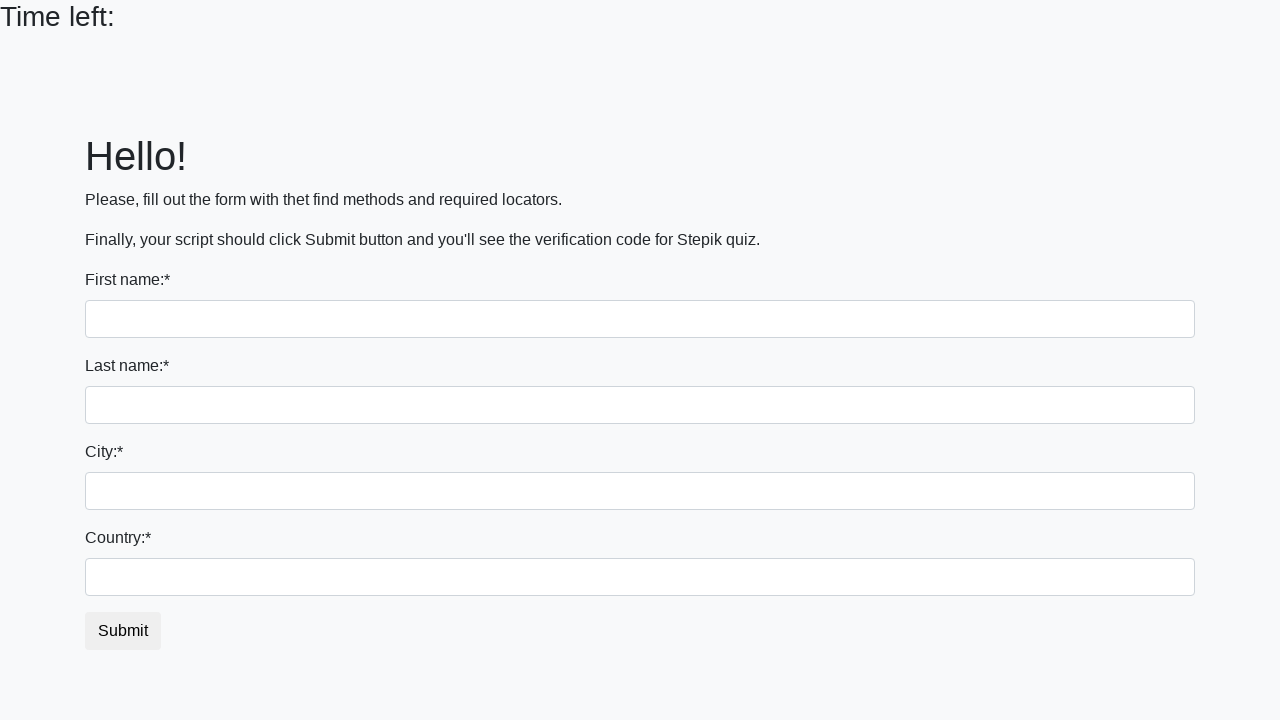

Filled first name field with 'Ivan' on //*[@name='first_name']
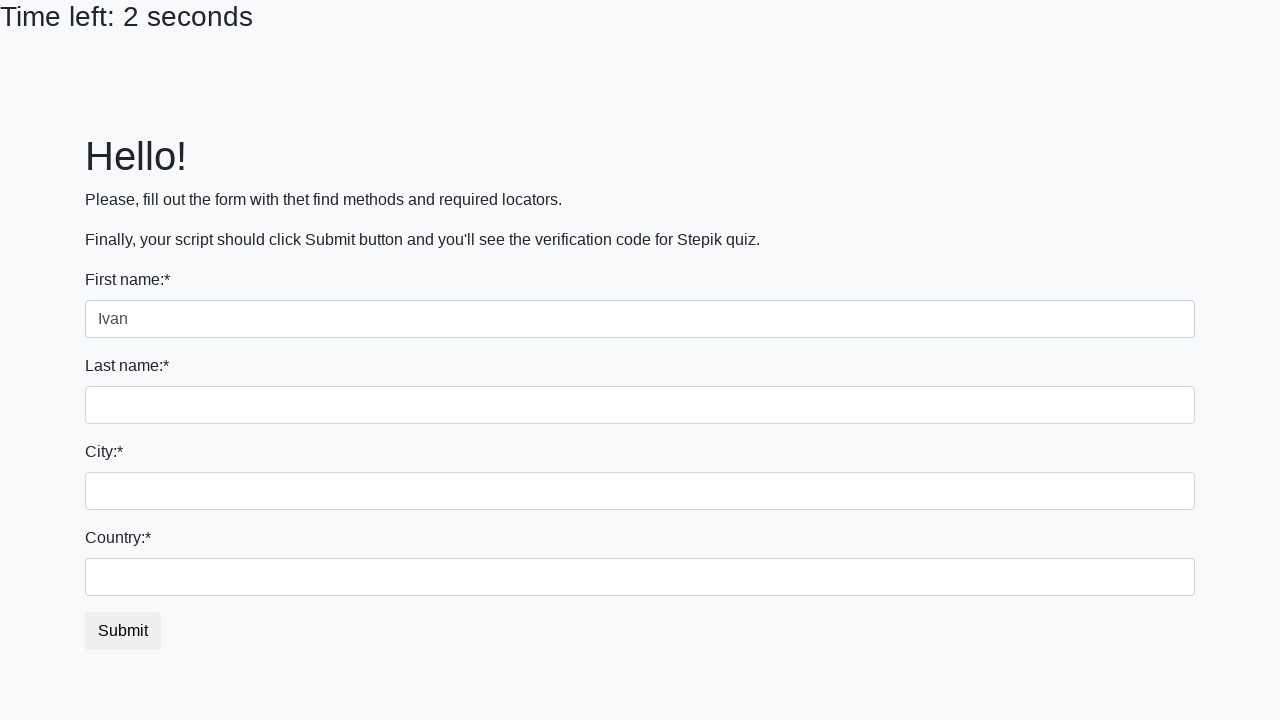

Filled last name field with 'Petrov' on //*[@name='last_name']
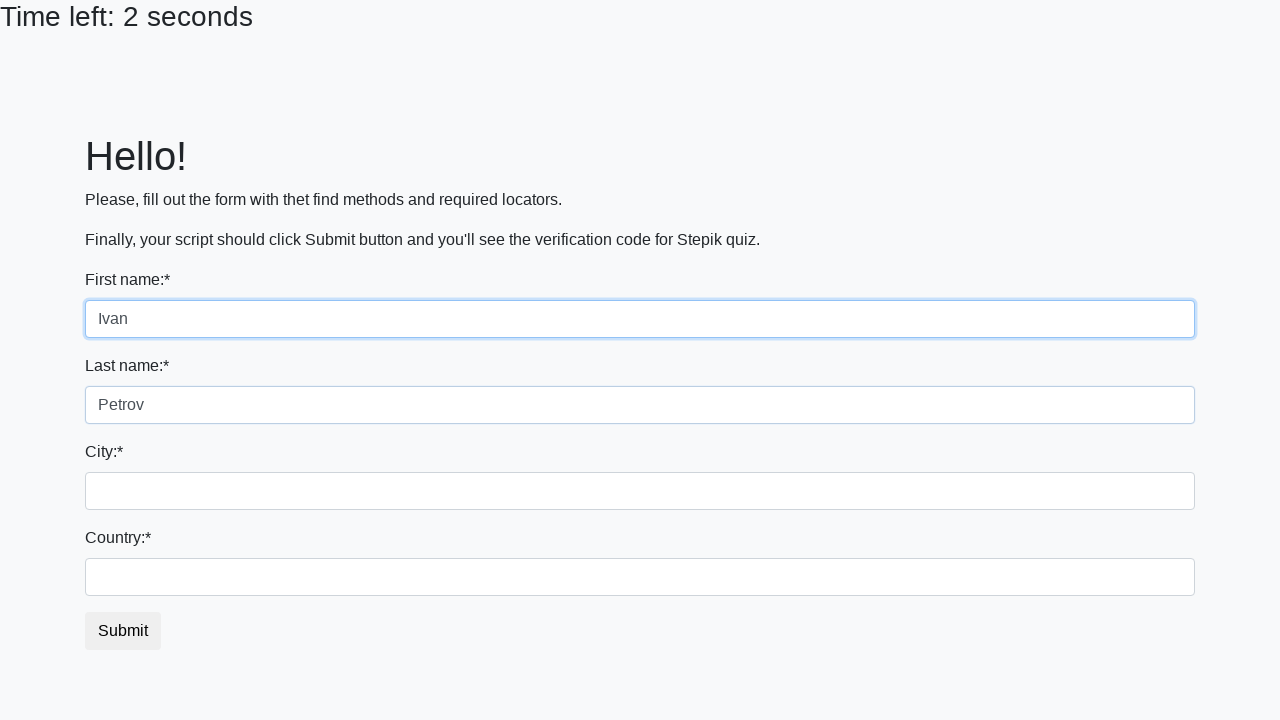

Filled city field with 'Smolensk' on //*[@class='form-control city']
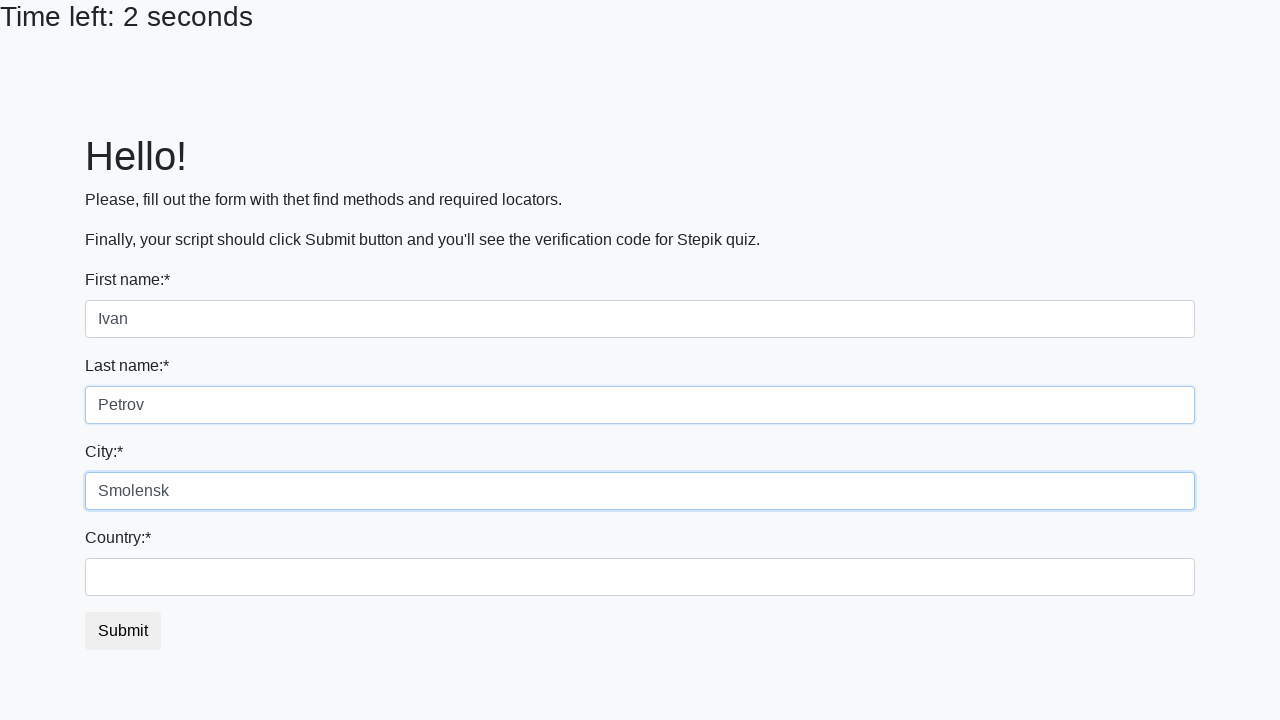

Filled country field with 'Russia' on //*[@id='country']
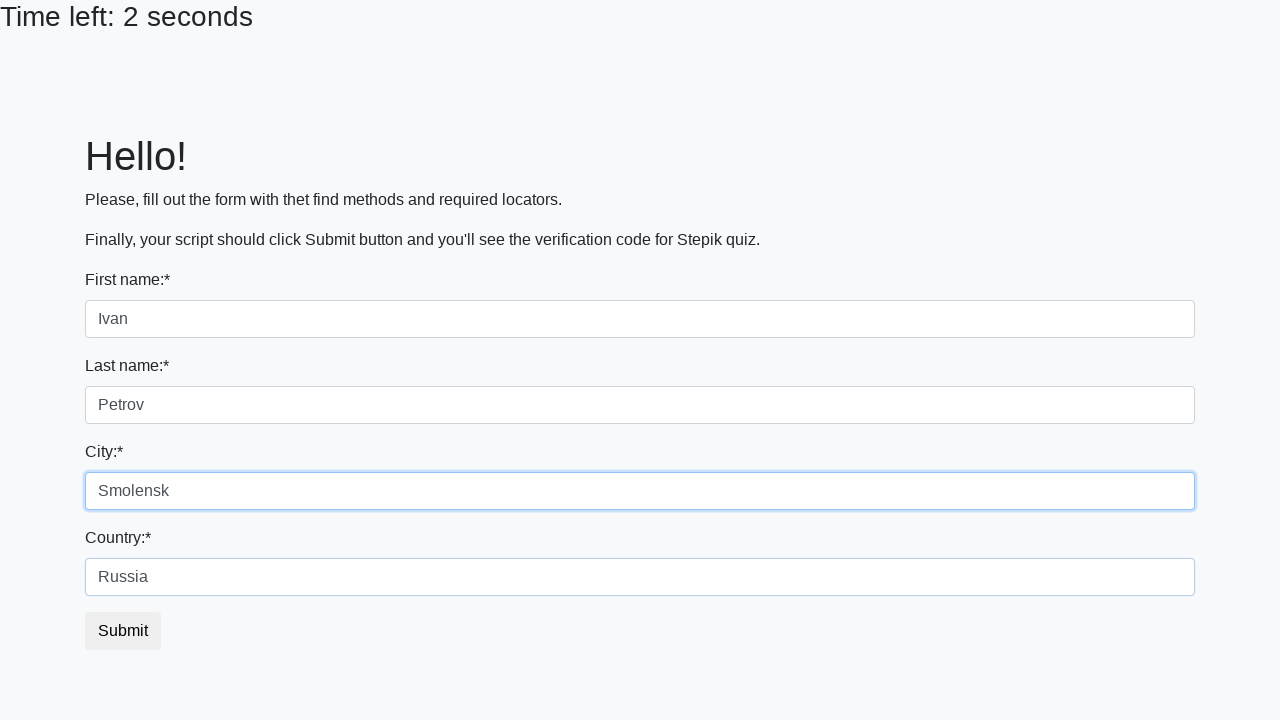

Clicked submit button at (123, 631) on xpath=//button
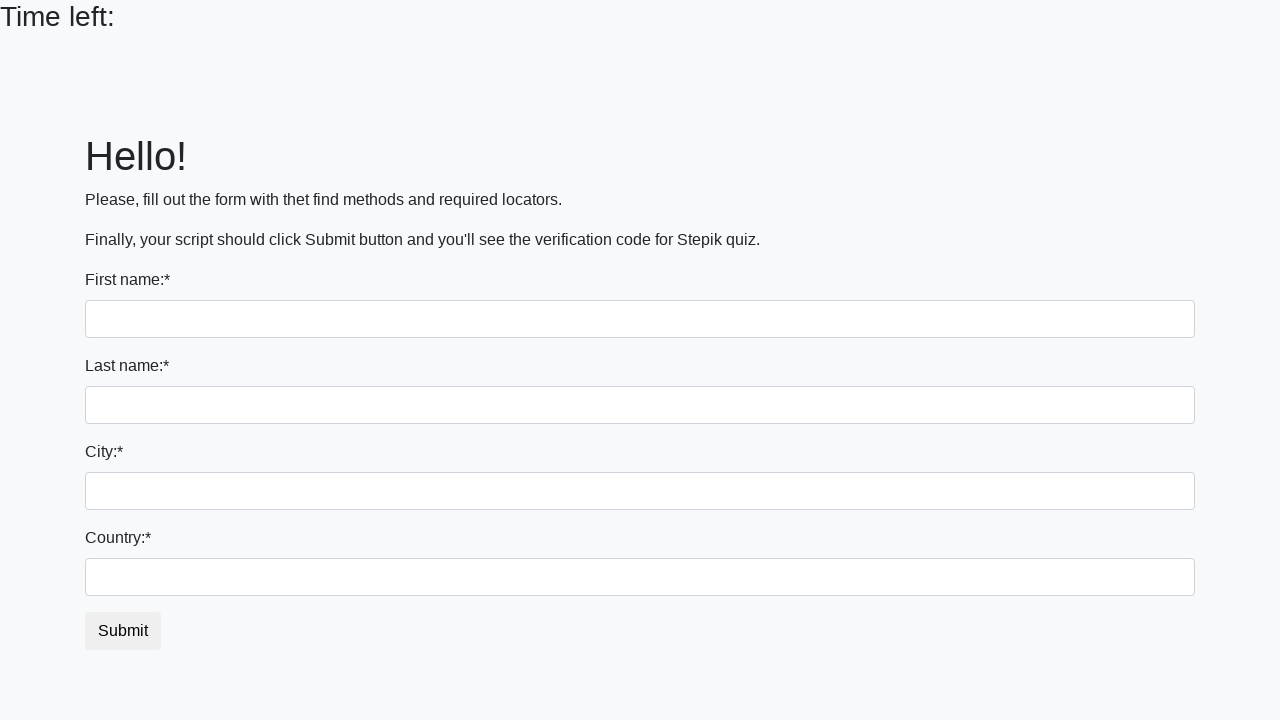

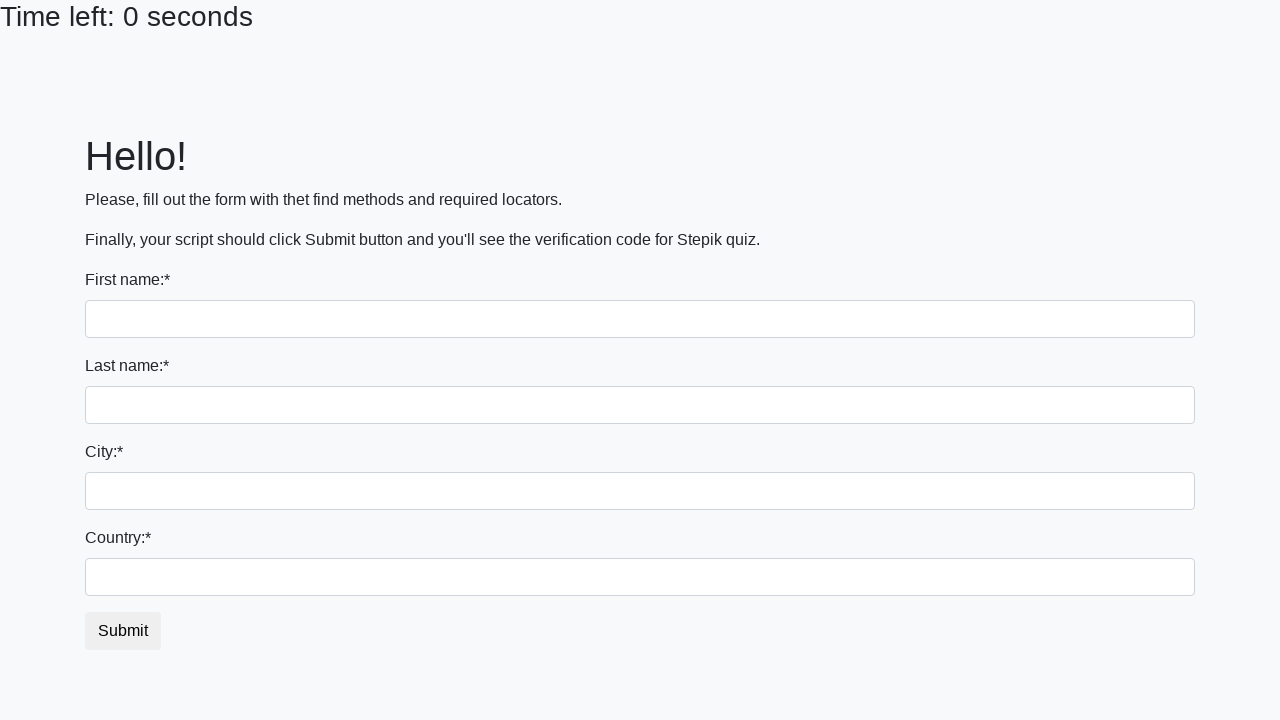